Tests waitUntil by waiting for a button to be displayed, and getHTML by retrieving inner and outer HTML of dropdown menu

Starting URL: https://webdriver.io

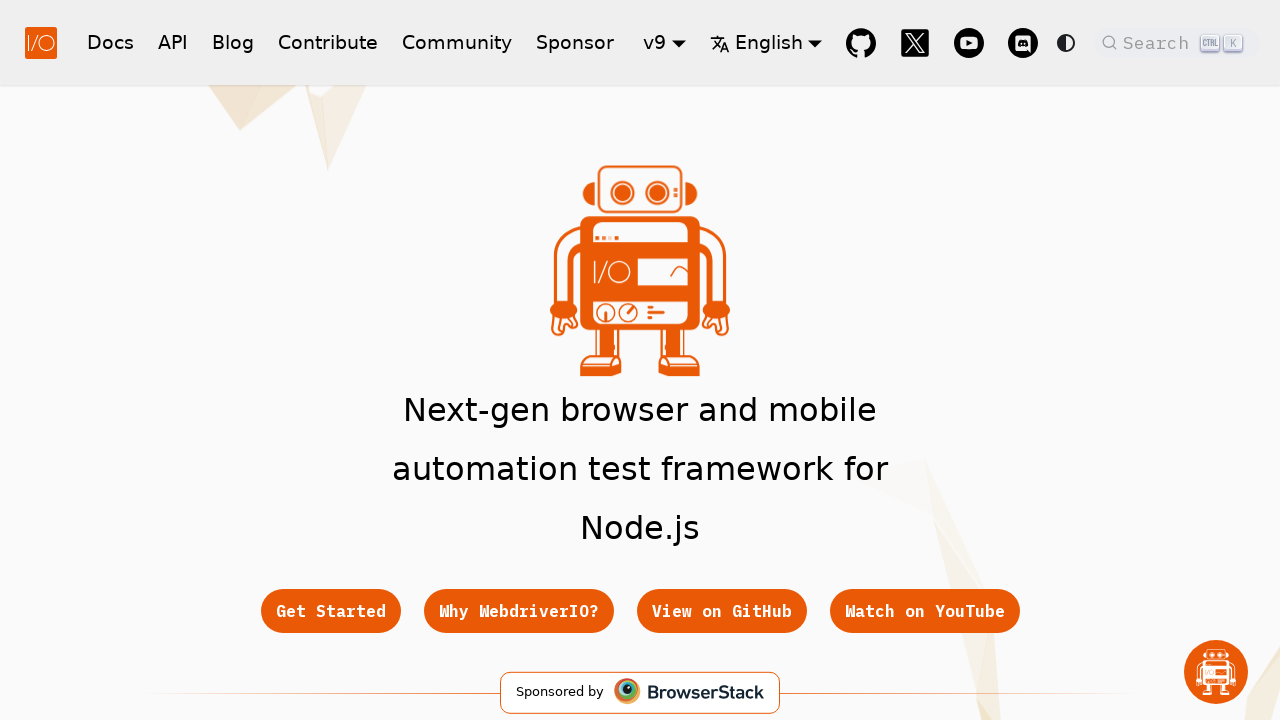

Waited for Get Started button to be visible
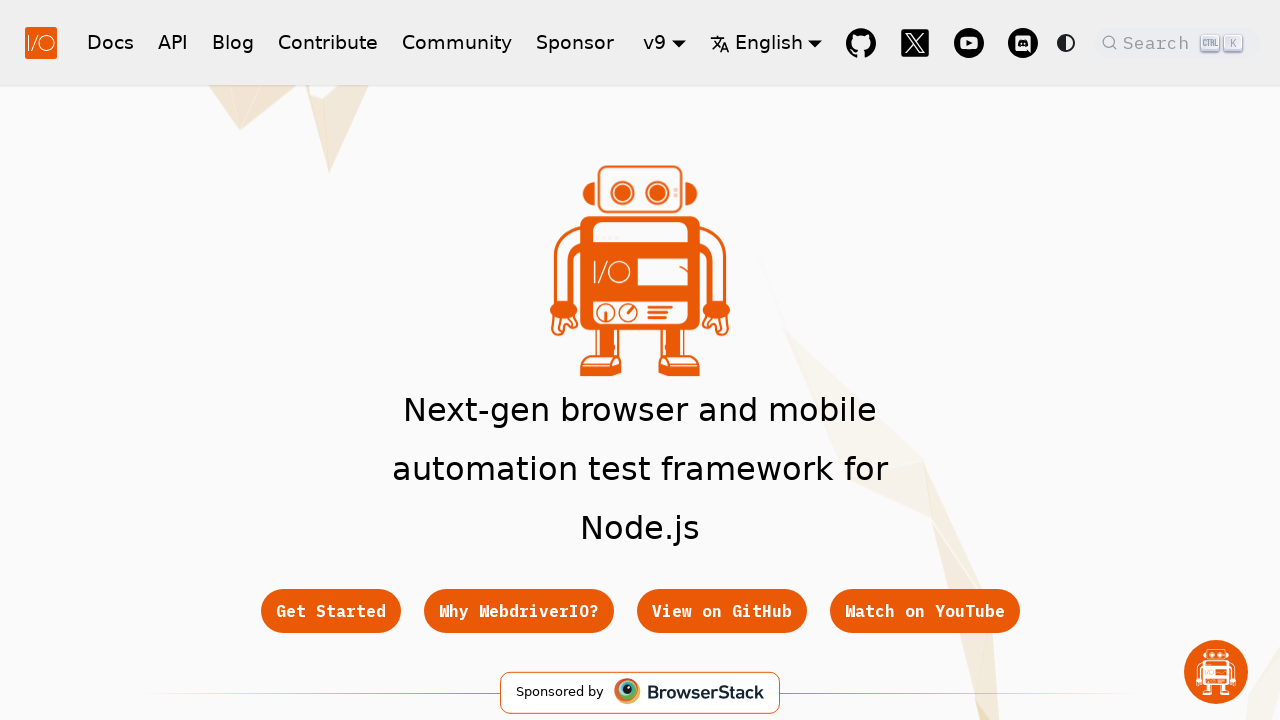

Hovered over navbar dropdown item to display menu at (664, 42) on .navbar__item.dropdown >> nth=0
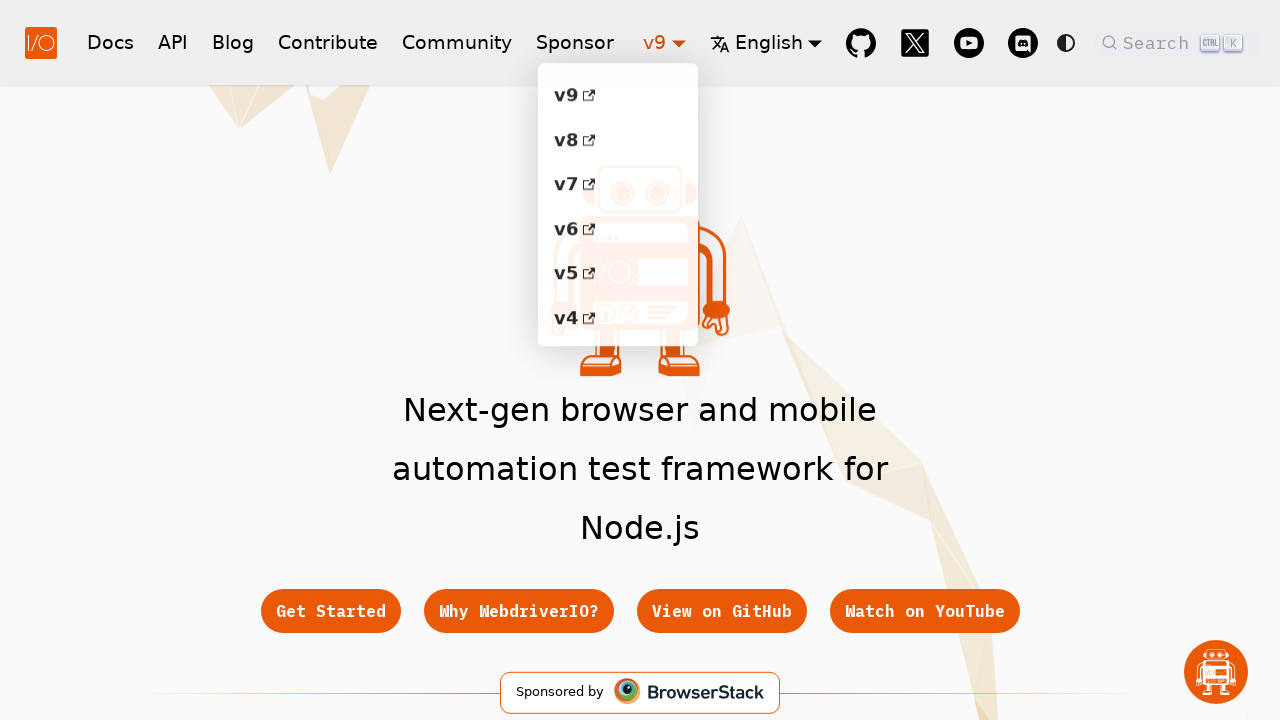

Waited for dropdown menu to become visible
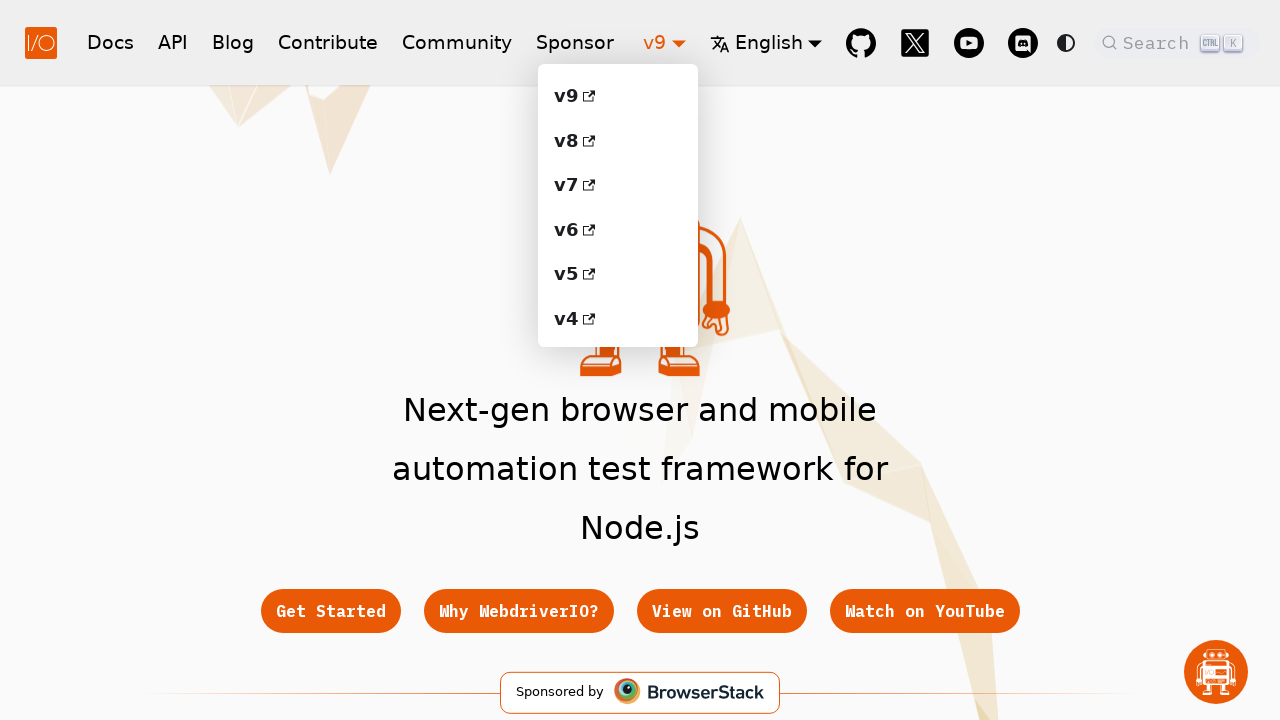

Retrieved outerHTML of dropdown menu
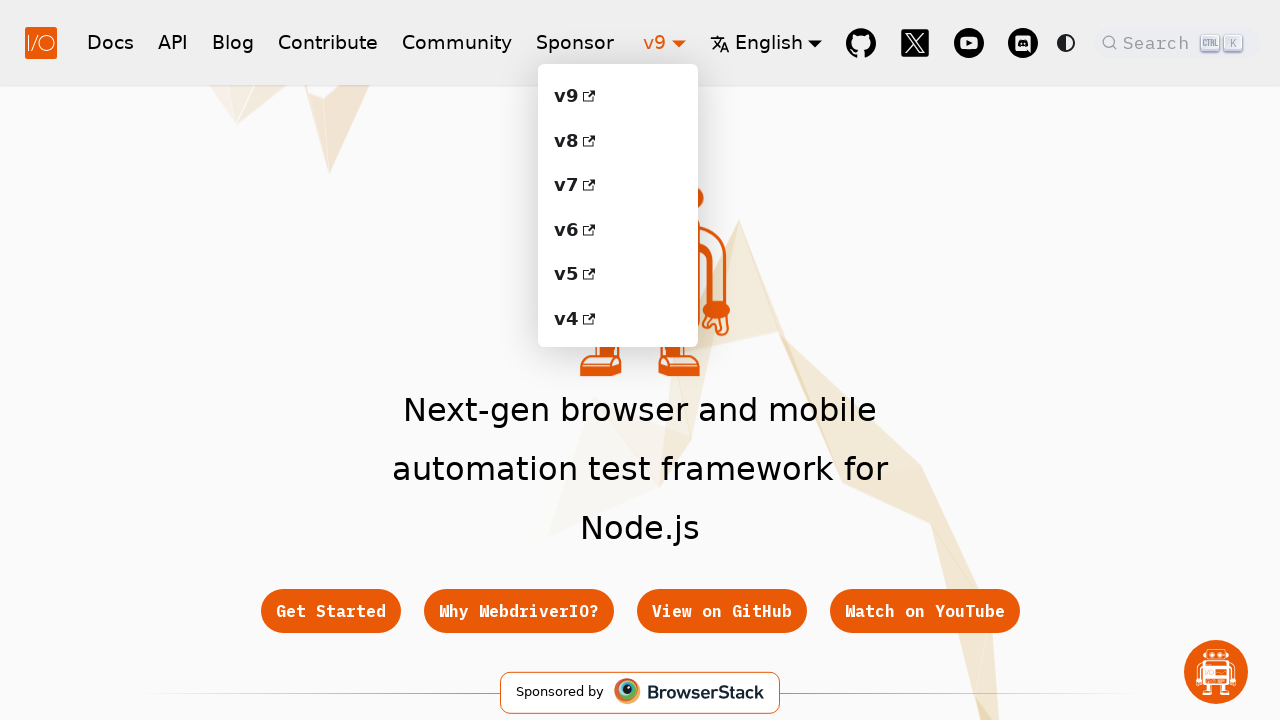

Retrieved innerHTML of dropdown menu
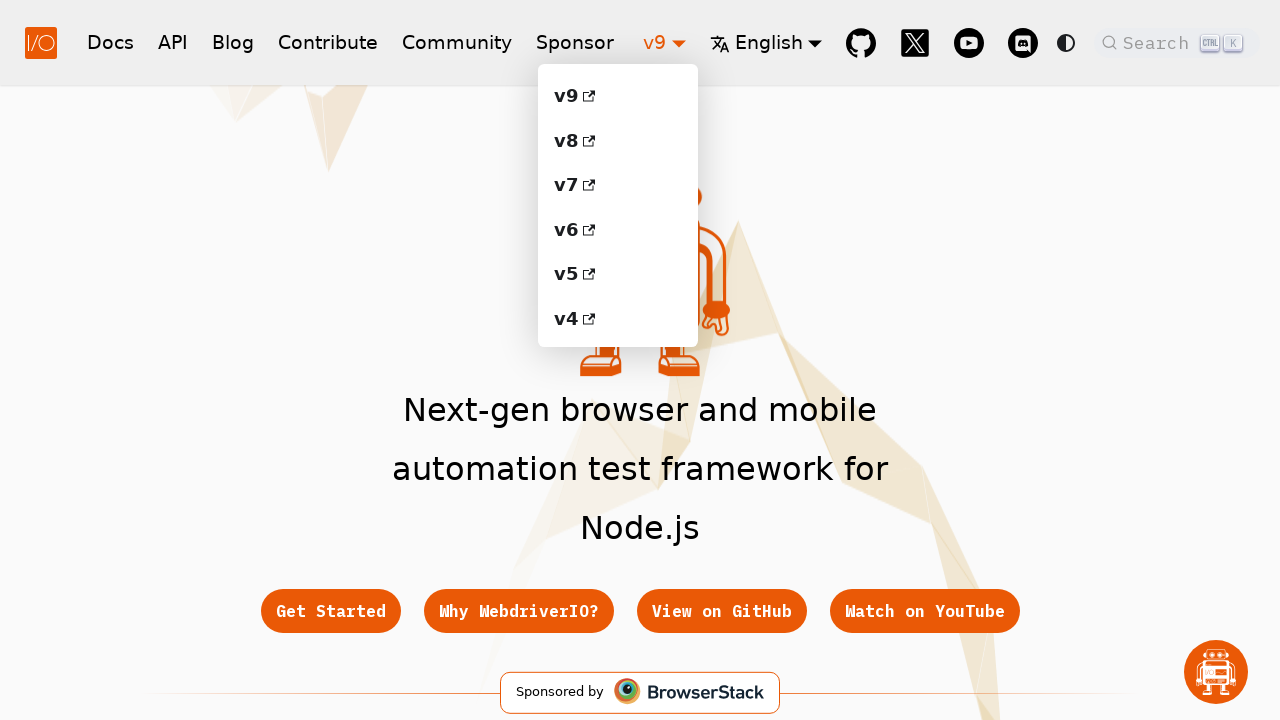

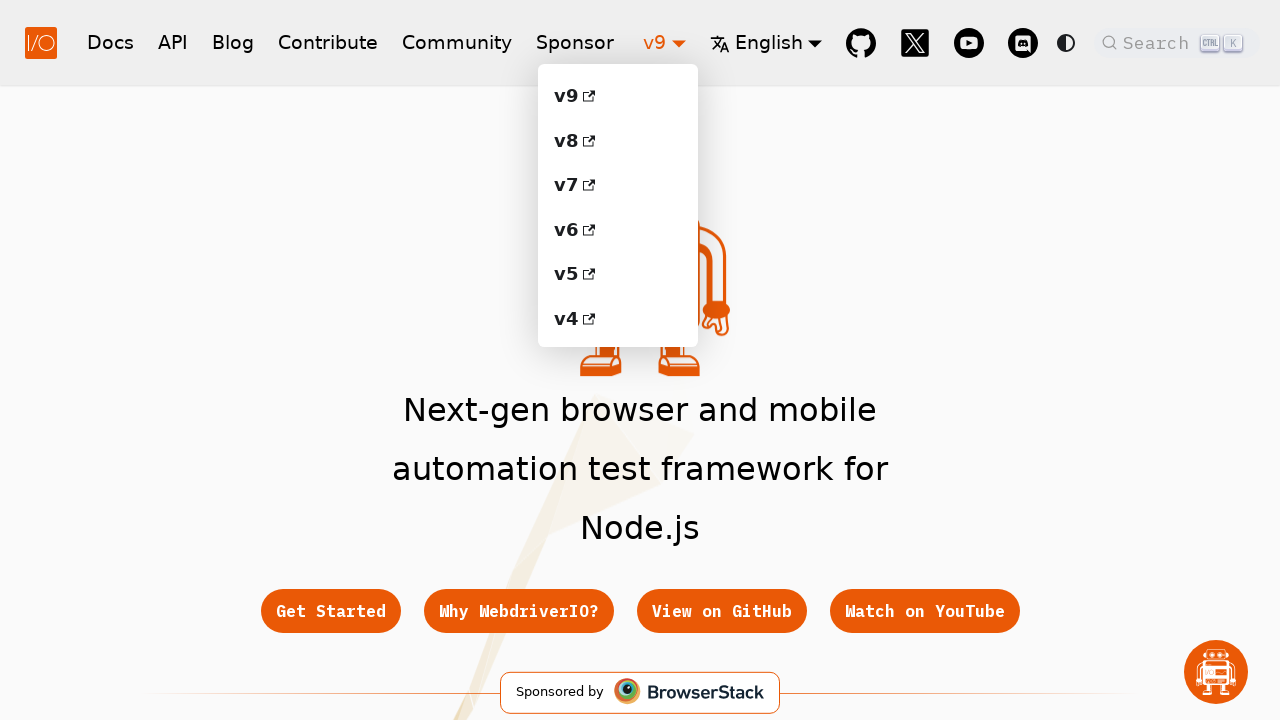